Tests checkbox selection functionality by selecting Cricket and Hockey checkboxes on a registration form

Starting URL: http://demo.automationtesting.in/Register.html

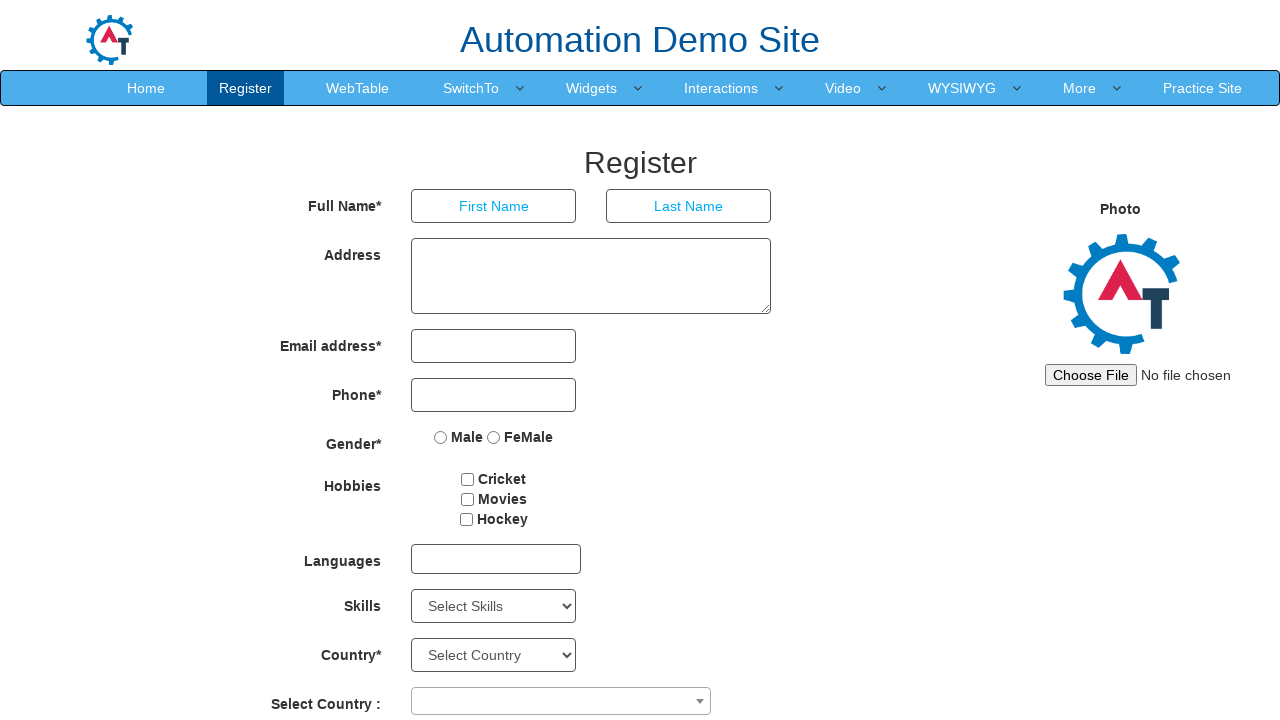

Located all checkbox elements on the registration form
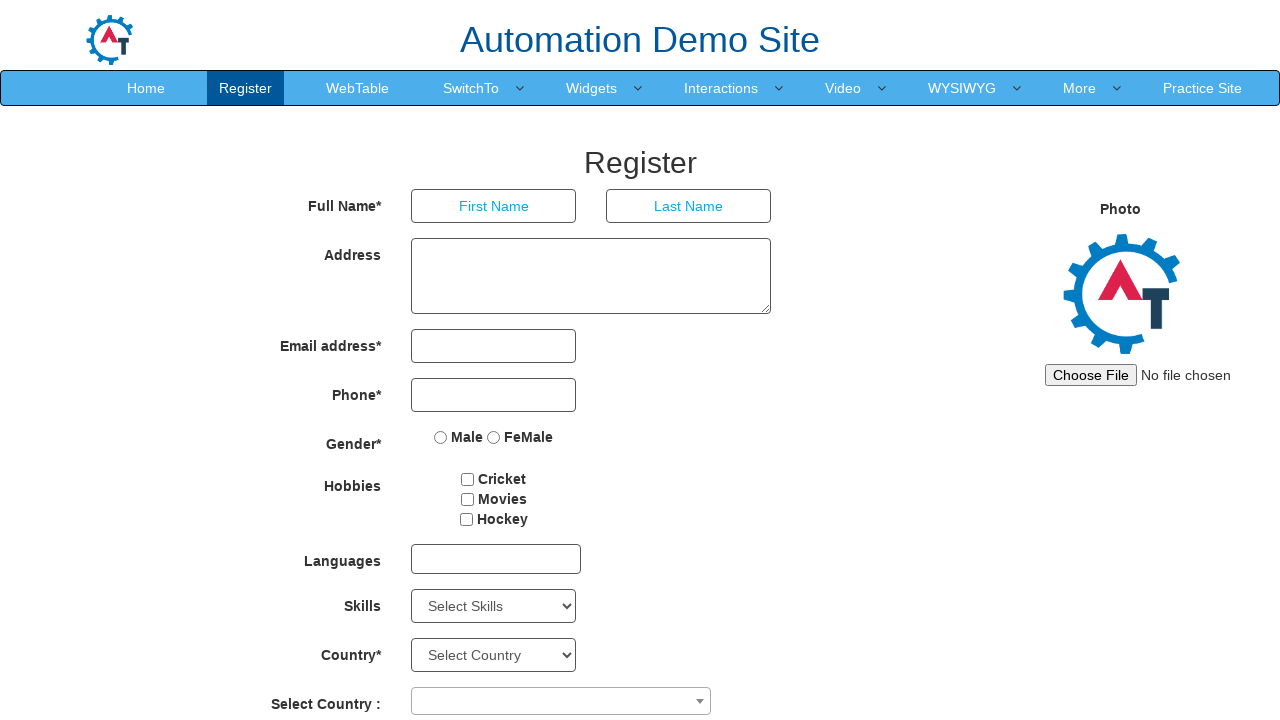

Selected Cricket checkbox at (468, 479) on xpath=//input[@type='checkbox'] >> nth=0
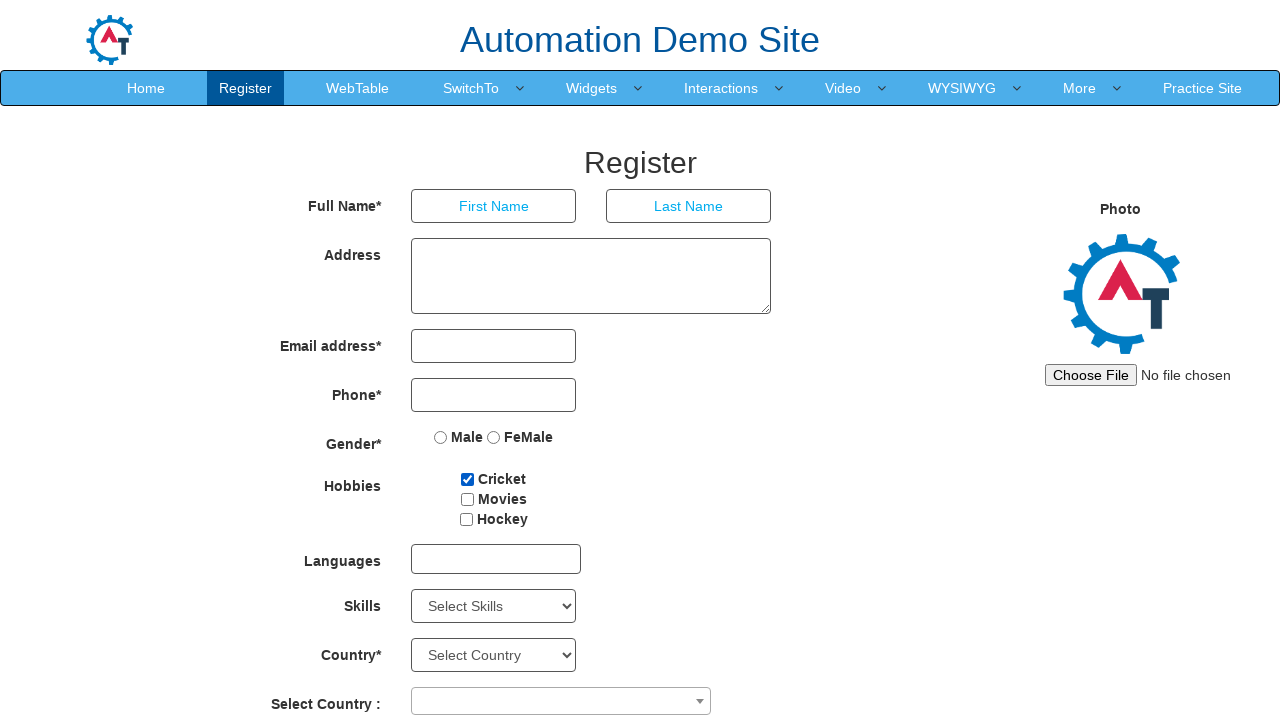

Selected Hockey checkbox at (466, 519) on xpath=//input[@type='checkbox'] >> nth=2
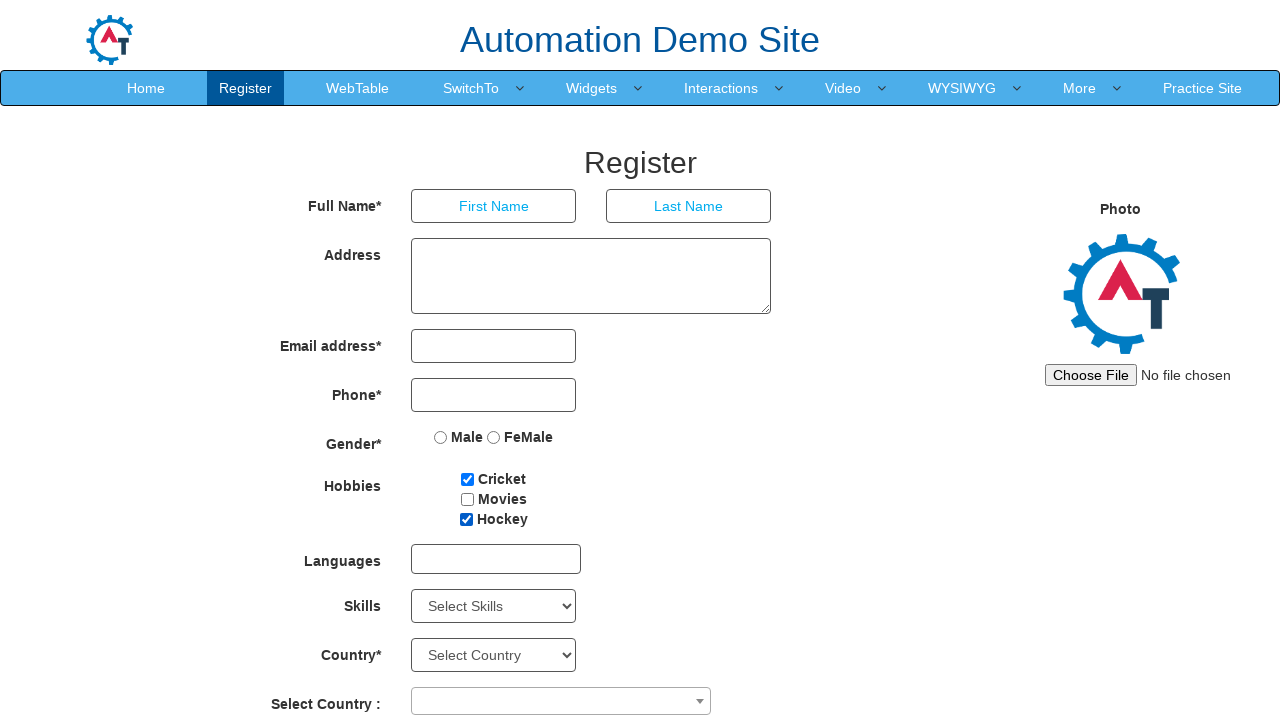

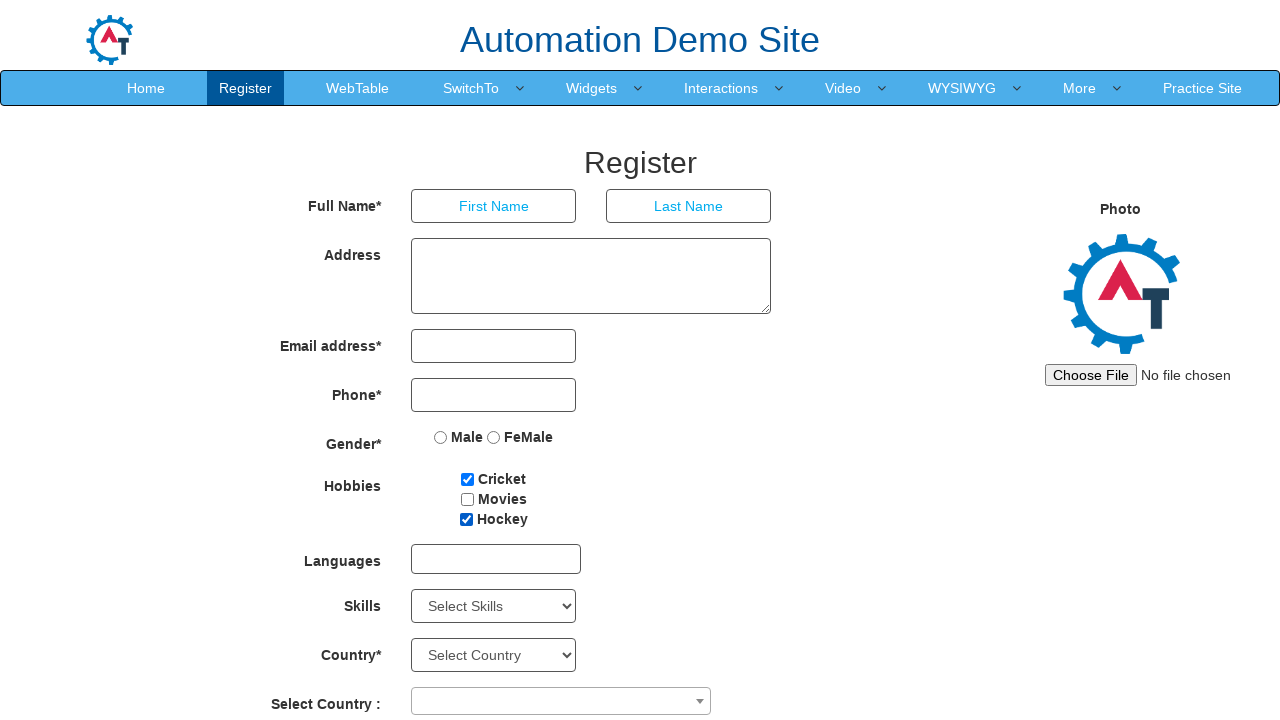